Tests an e-commerce flow by searching for products, adding them to cart, proceeding to checkout, and applying a promo code

Starting URL: https://rahulshettyacademy.com/seleniumPractise/

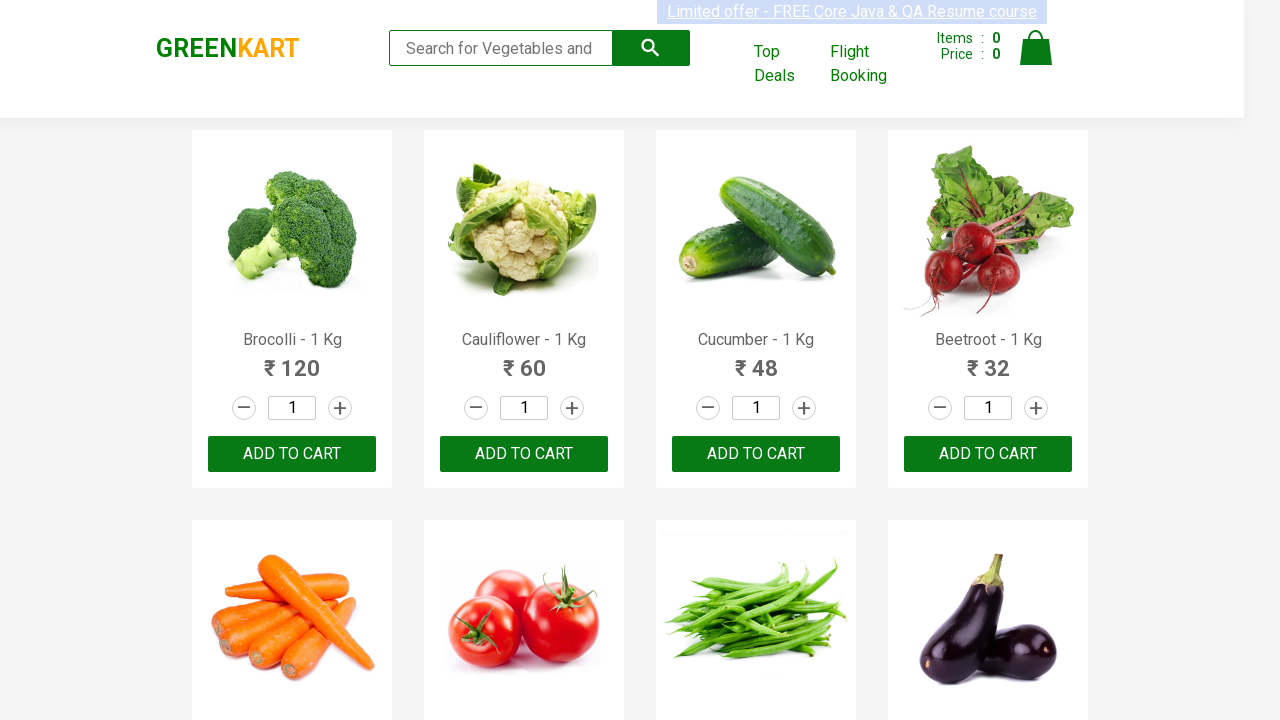

Filled search field with 'be' to find products on input[type='search']
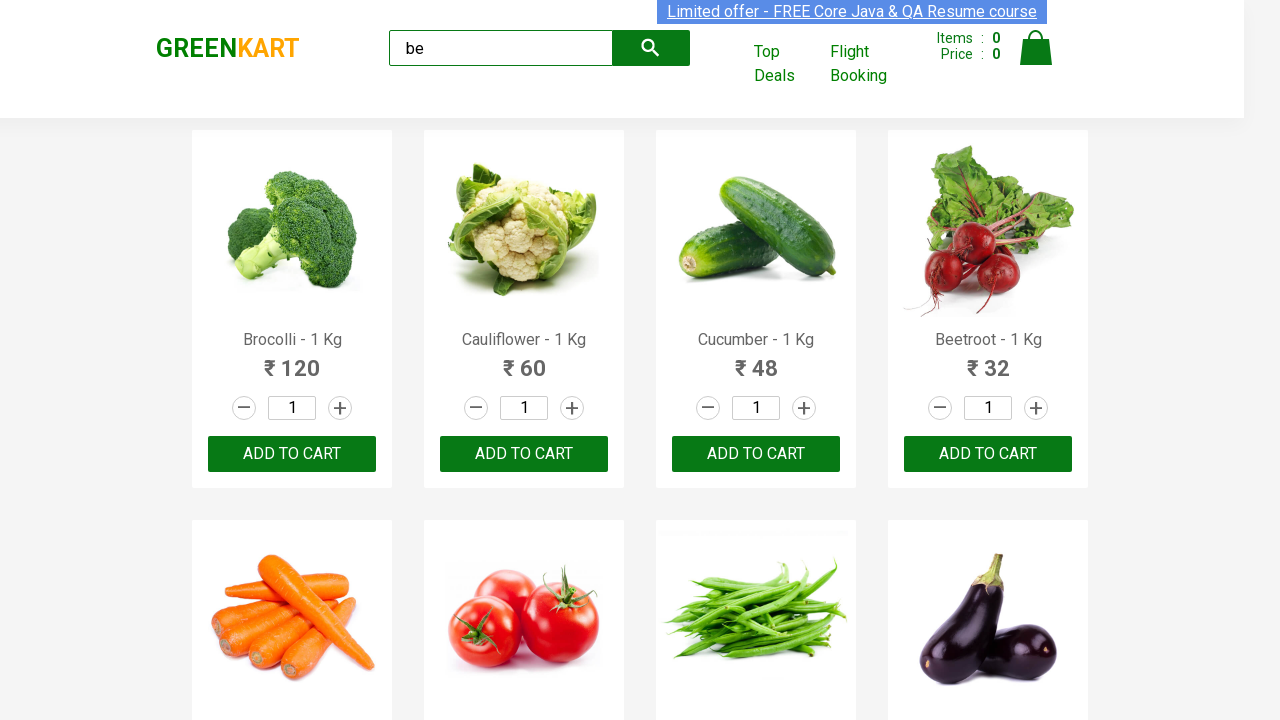

Waited for search results to load
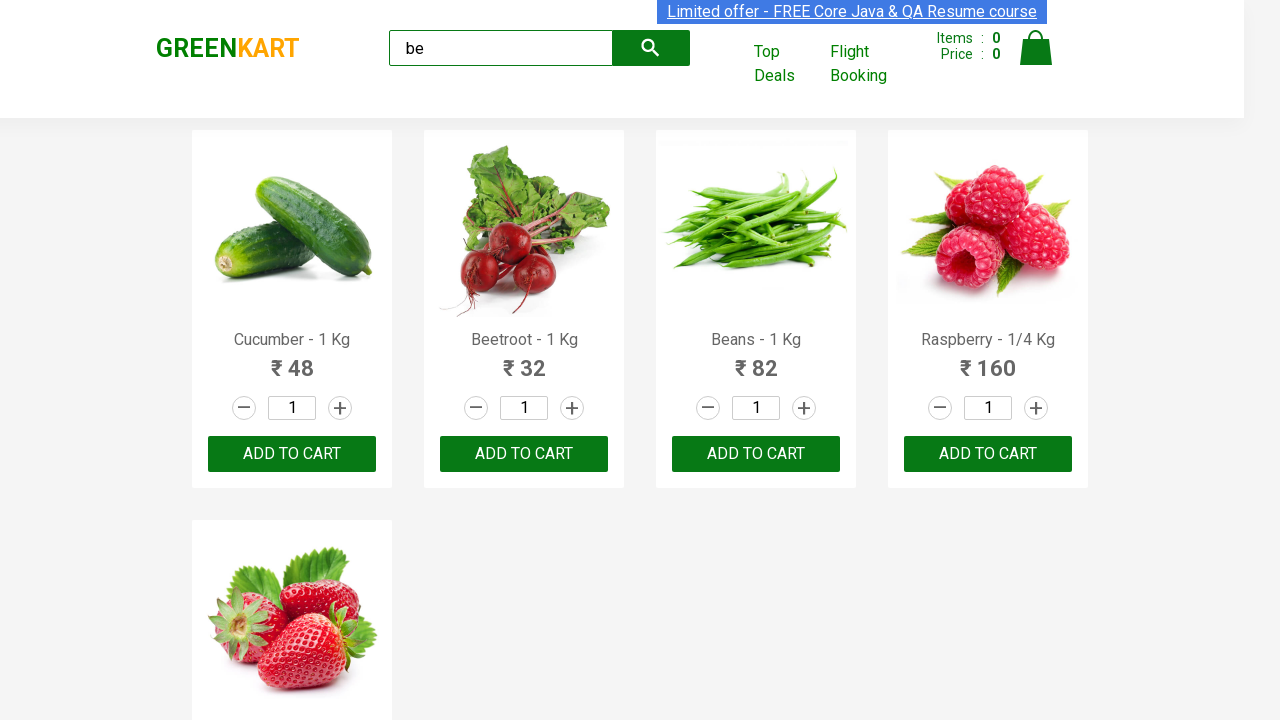

Clicked ADD TO CART button for a matching product at (292, 454) on xpath=//div[@class='product-action']/button >> nth=0
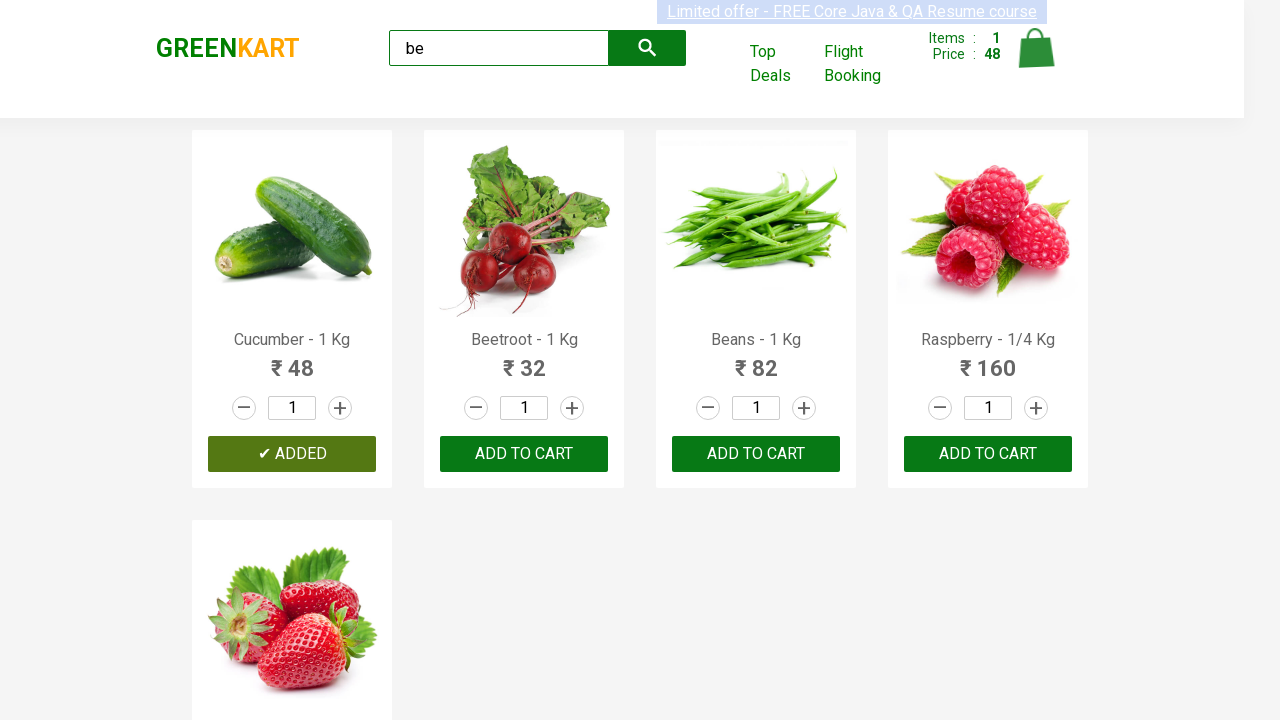

Clicked ADD TO CART button for a matching product at (524, 454) on xpath=//div[@class='product-action']/button >> nth=1
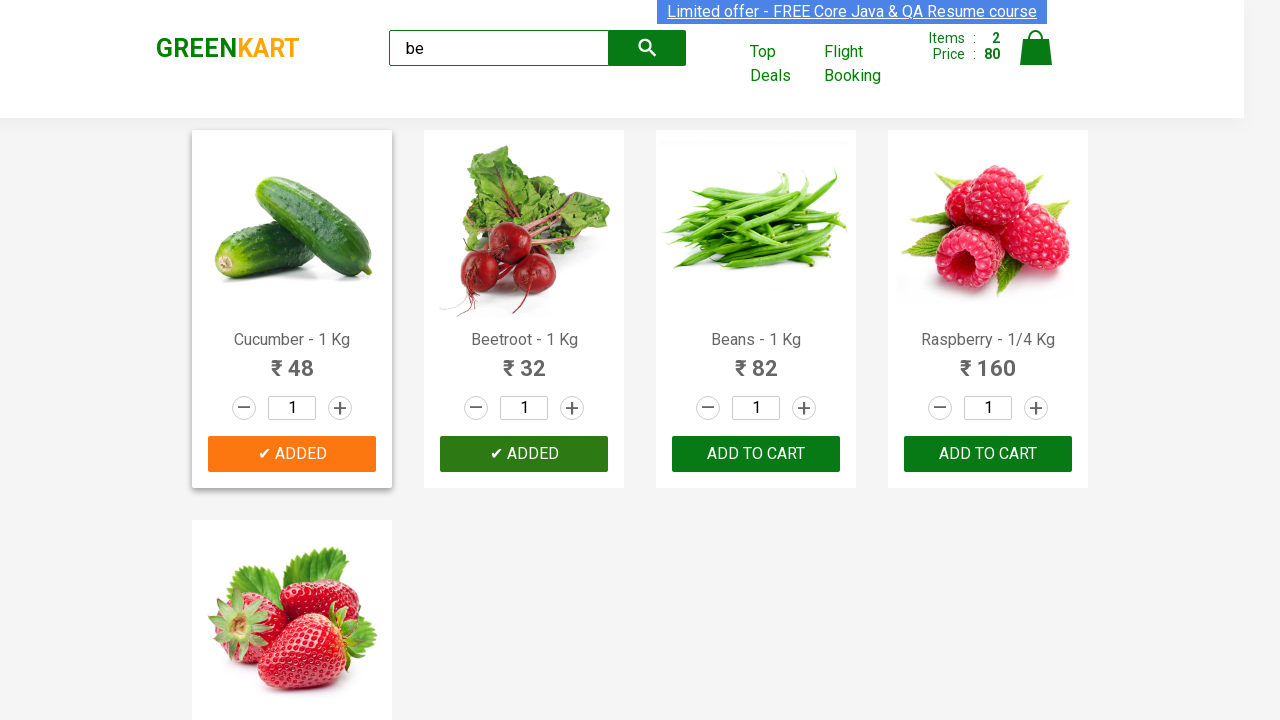

Clicked ADD TO CART button for a matching product at (756, 454) on xpath=//div[@class='product-action']/button >> nth=2
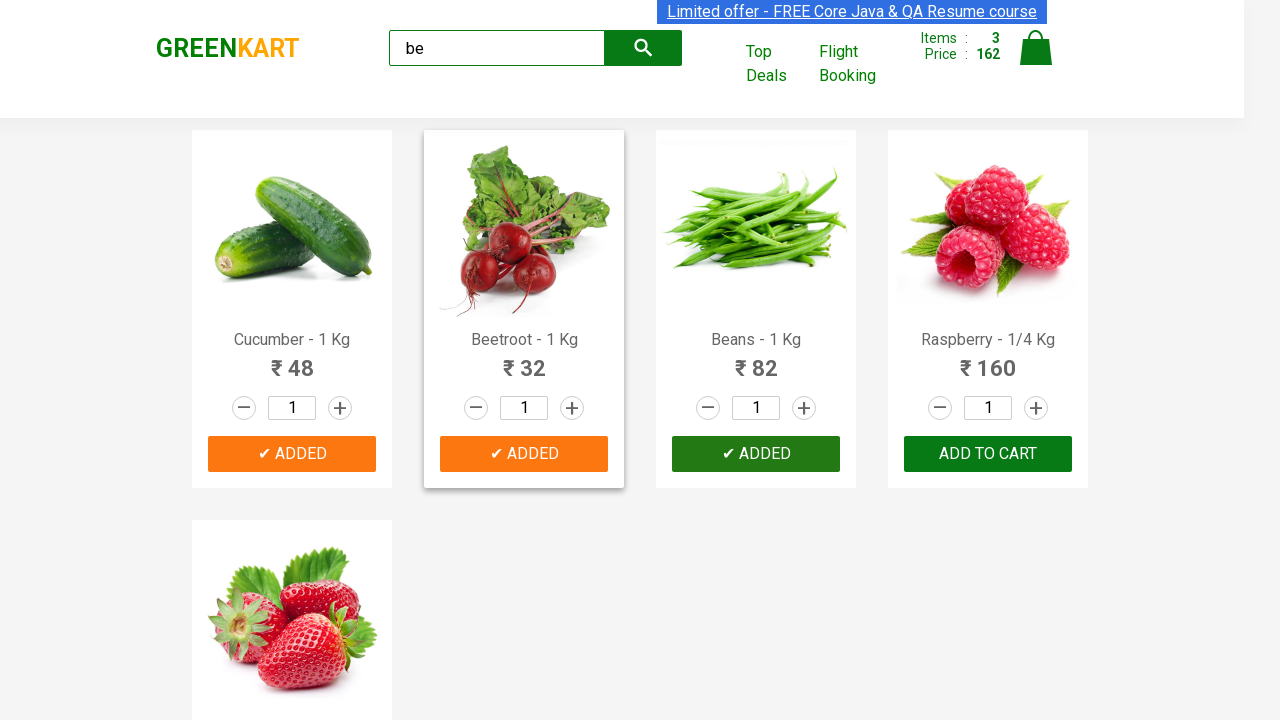

Clicked ADD TO CART button for a matching product at (988, 454) on xpath=//div[@class='product-action']/button >> nth=3
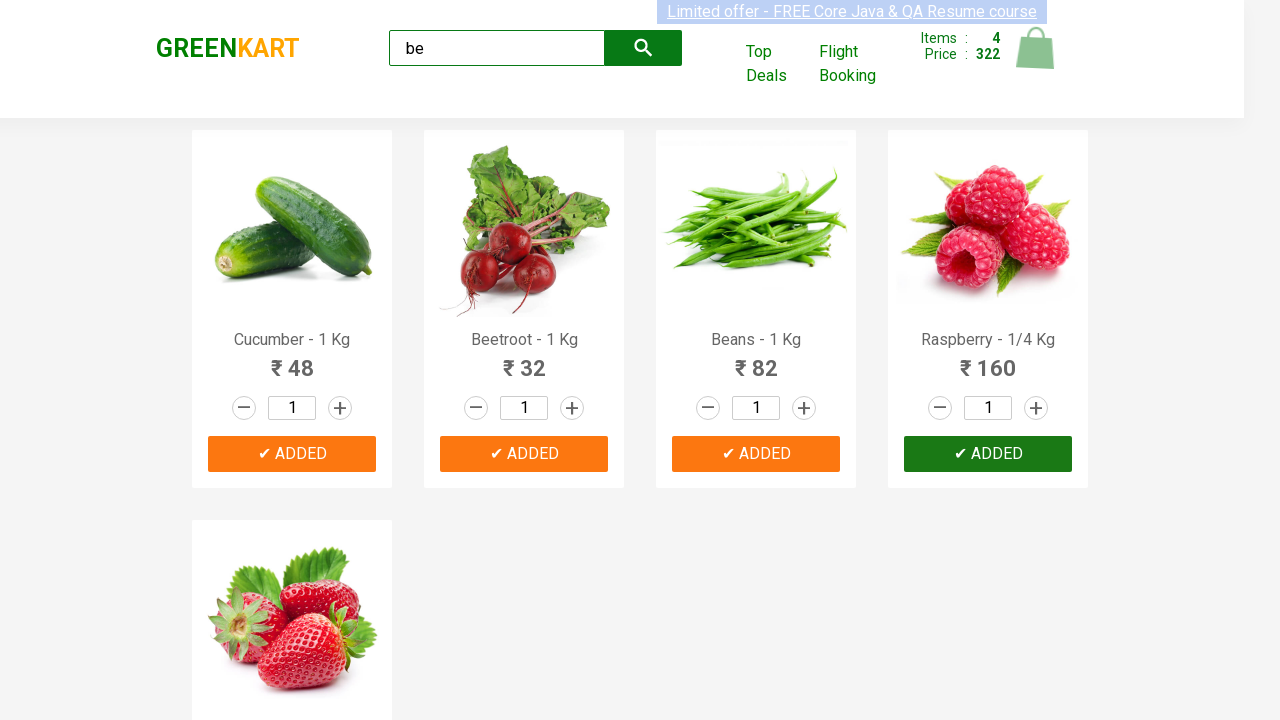

Clicked ADD TO CART button for a matching product at (292, 569) on xpath=//div[@class='product-action']/button >> nth=4
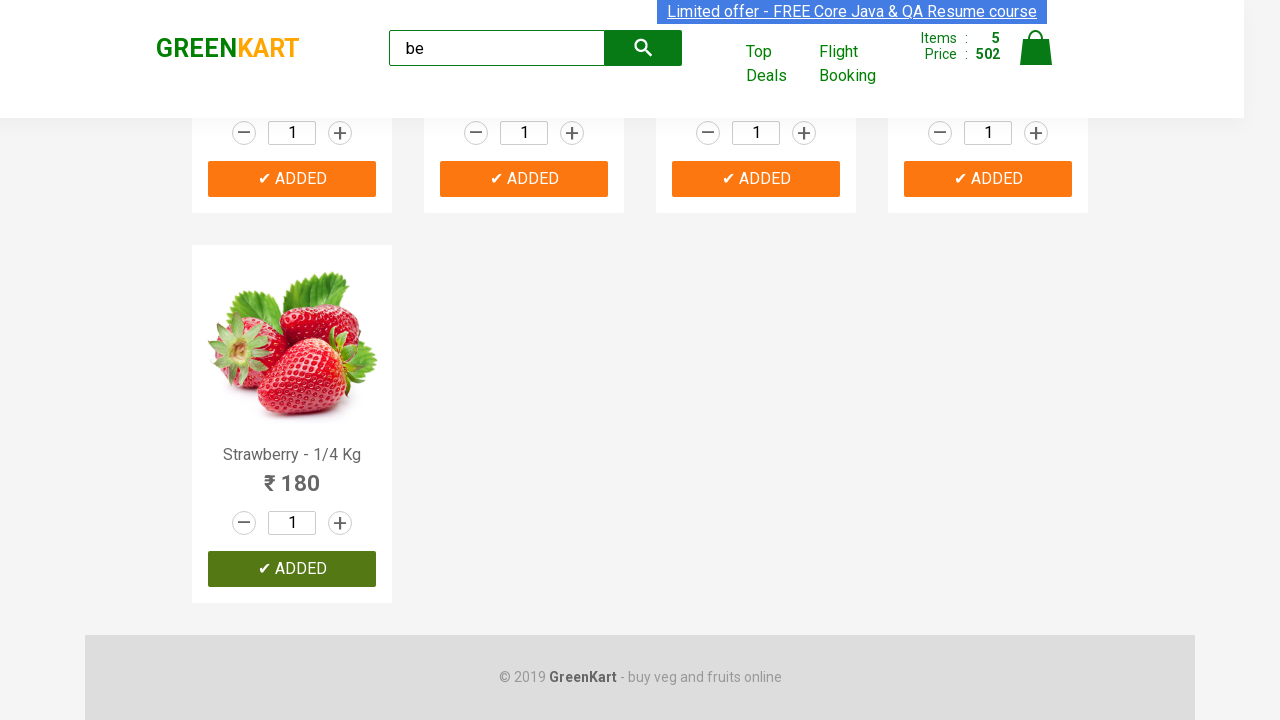

Clicked on cart icon to view cart at (1036, 48) on img[alt='Cart']
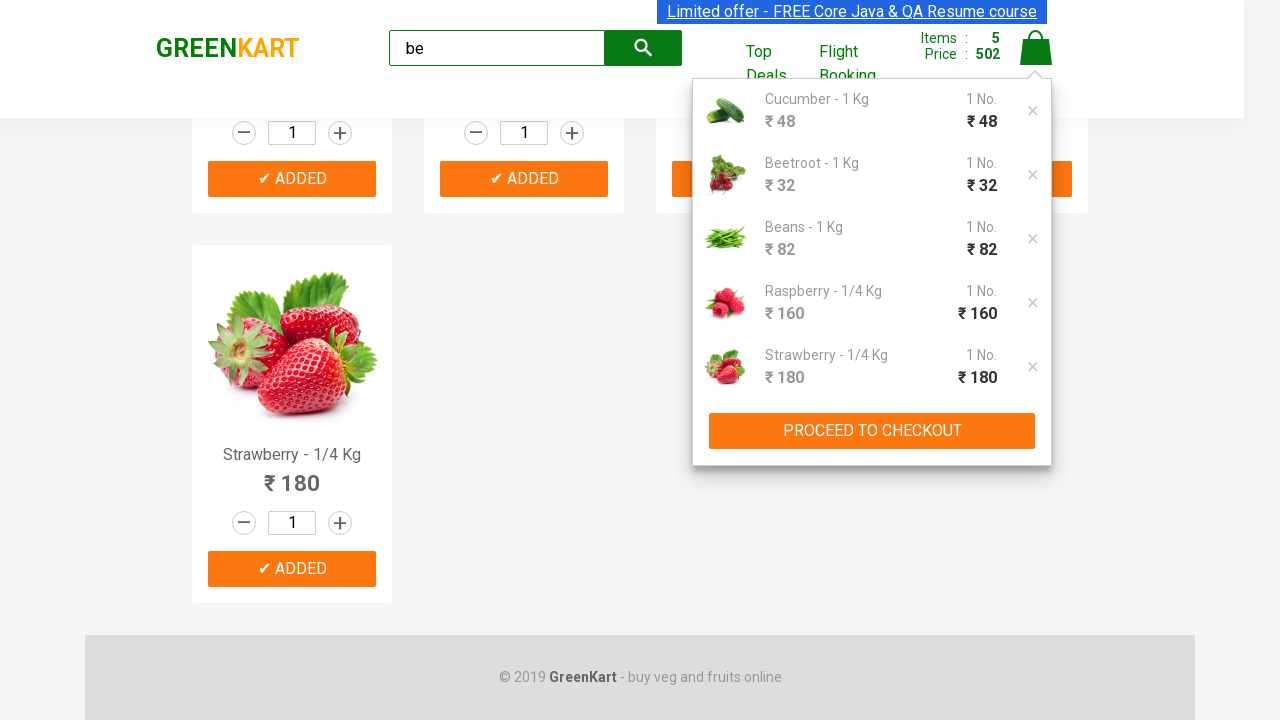

Clicked PROCEED TO CHECKOUT button at (872, 431) on xpath=//button[text()='PROCEED TO CHECKOUT']
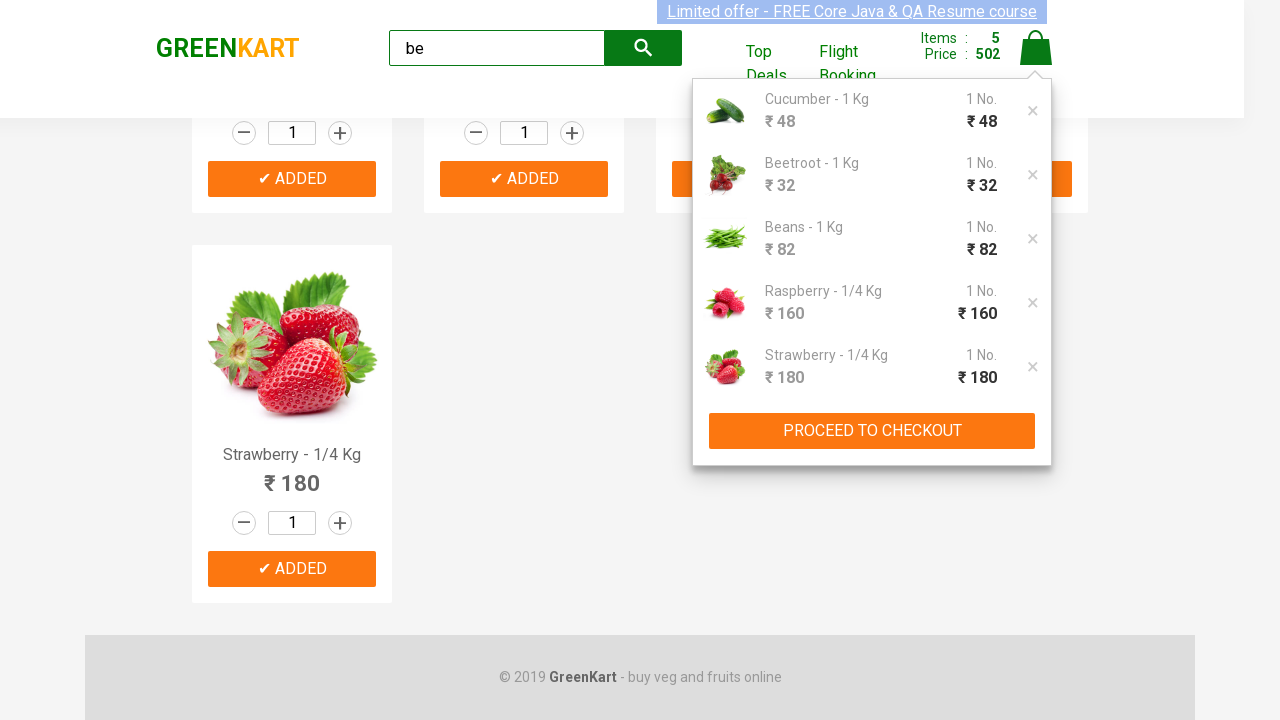

Entered promo code 'rahulshettyacademy' on .promoCode
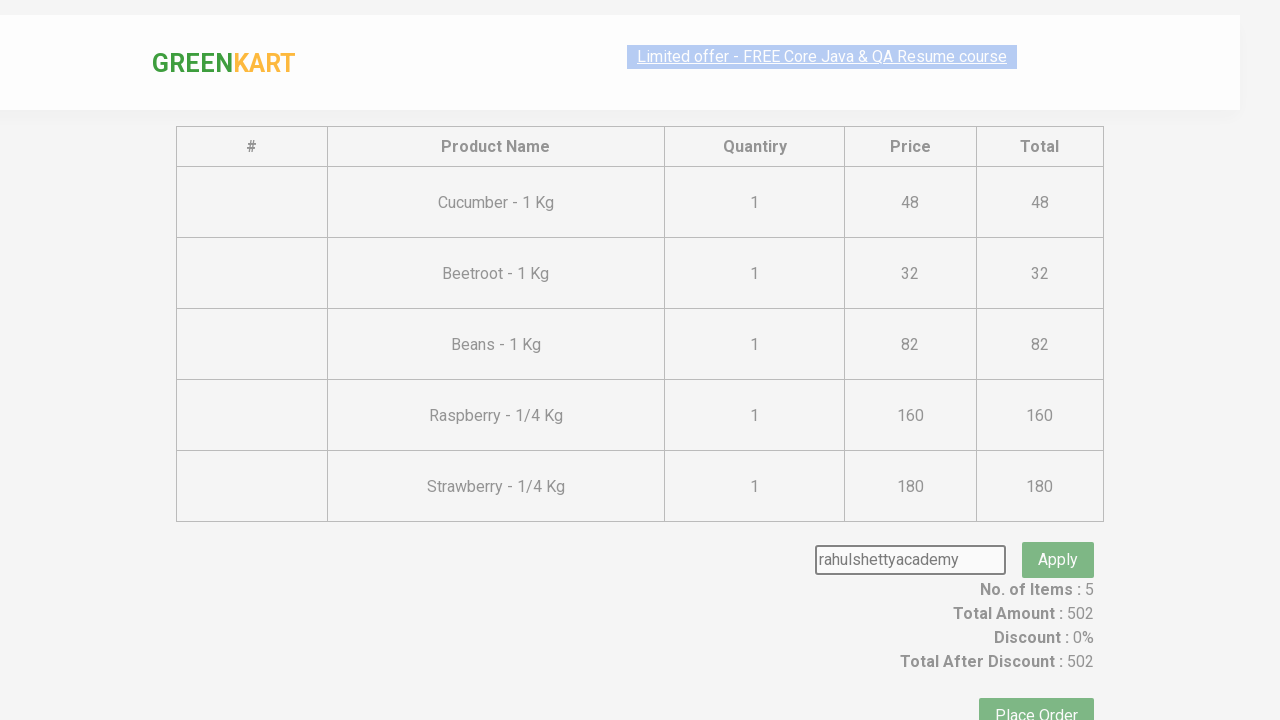

Clicked button to apply promo code at (1058, 530) on .promoBtn
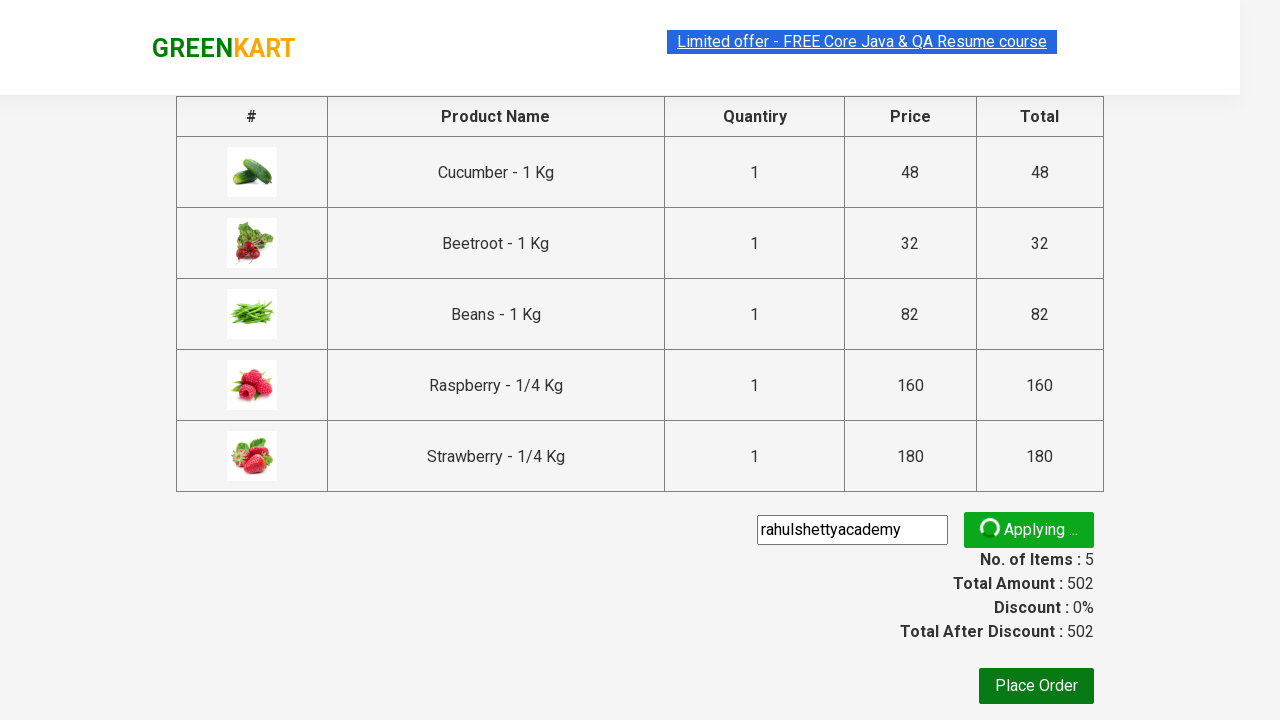

Promo code validation message appeared
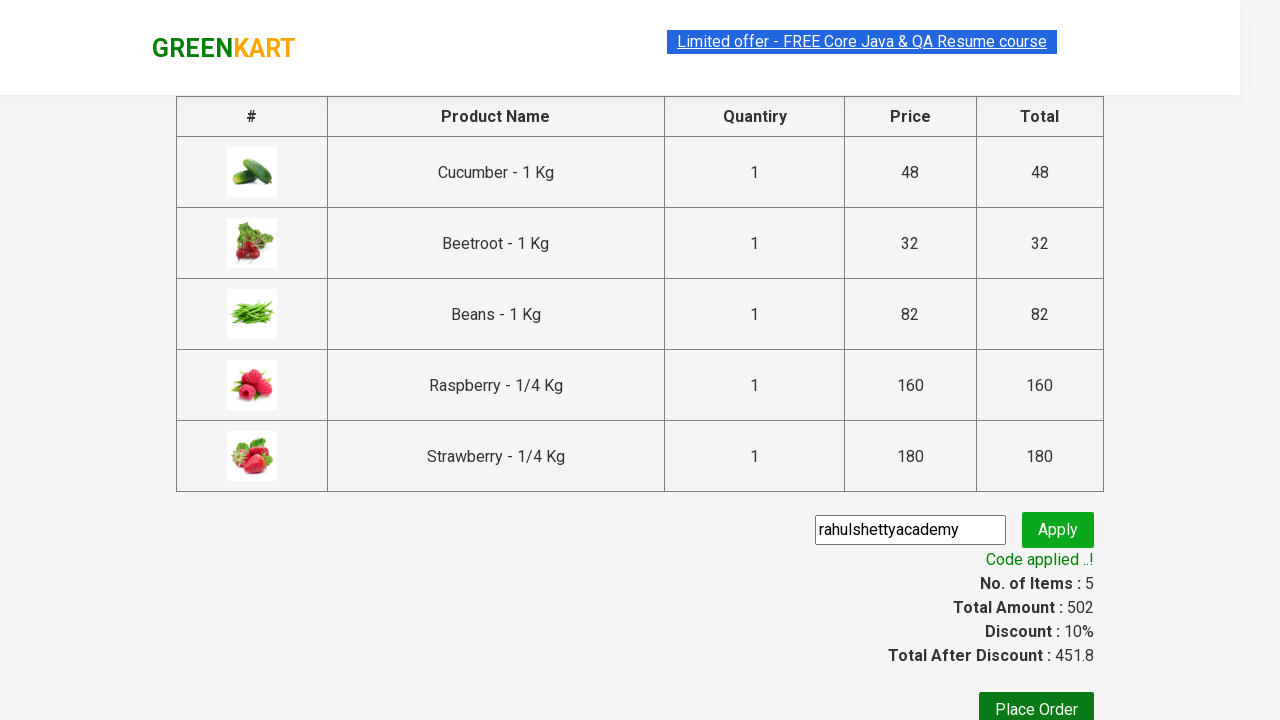

Verified promo code was successfully applied
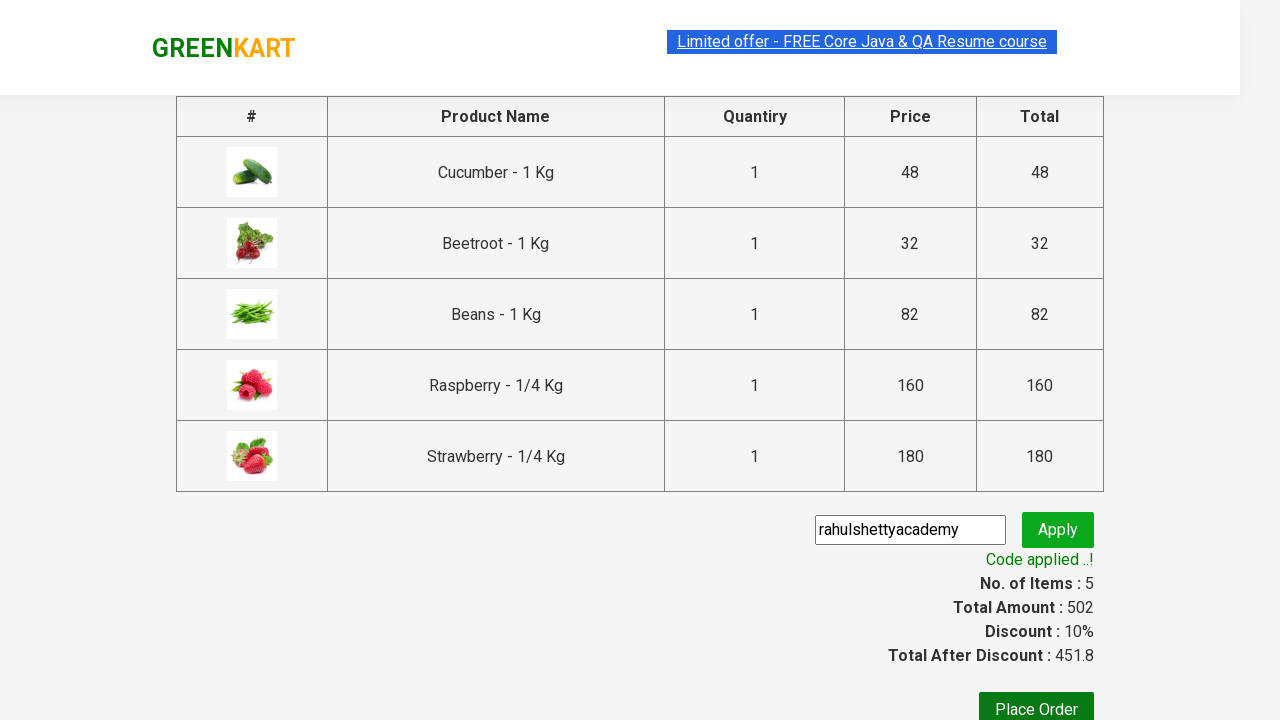

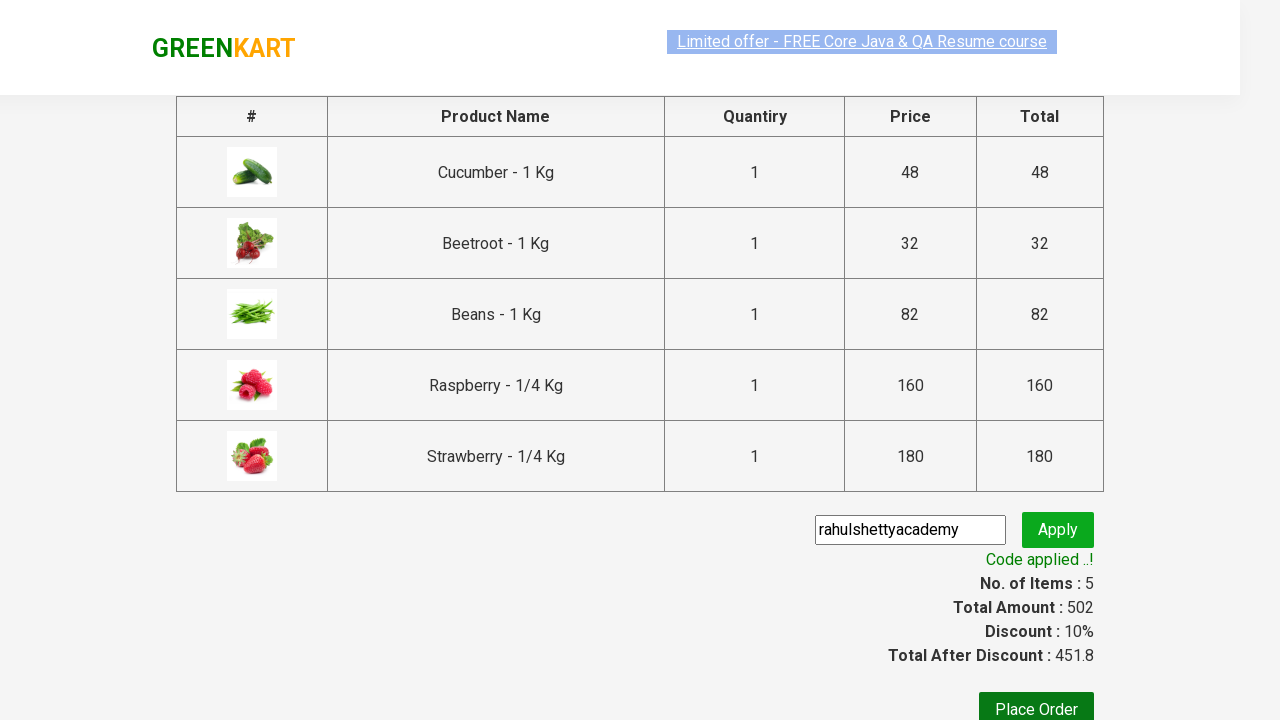